Navigates to and verifies the wishlist page

Starting URL: https://kyliecosmetics.com/en-in

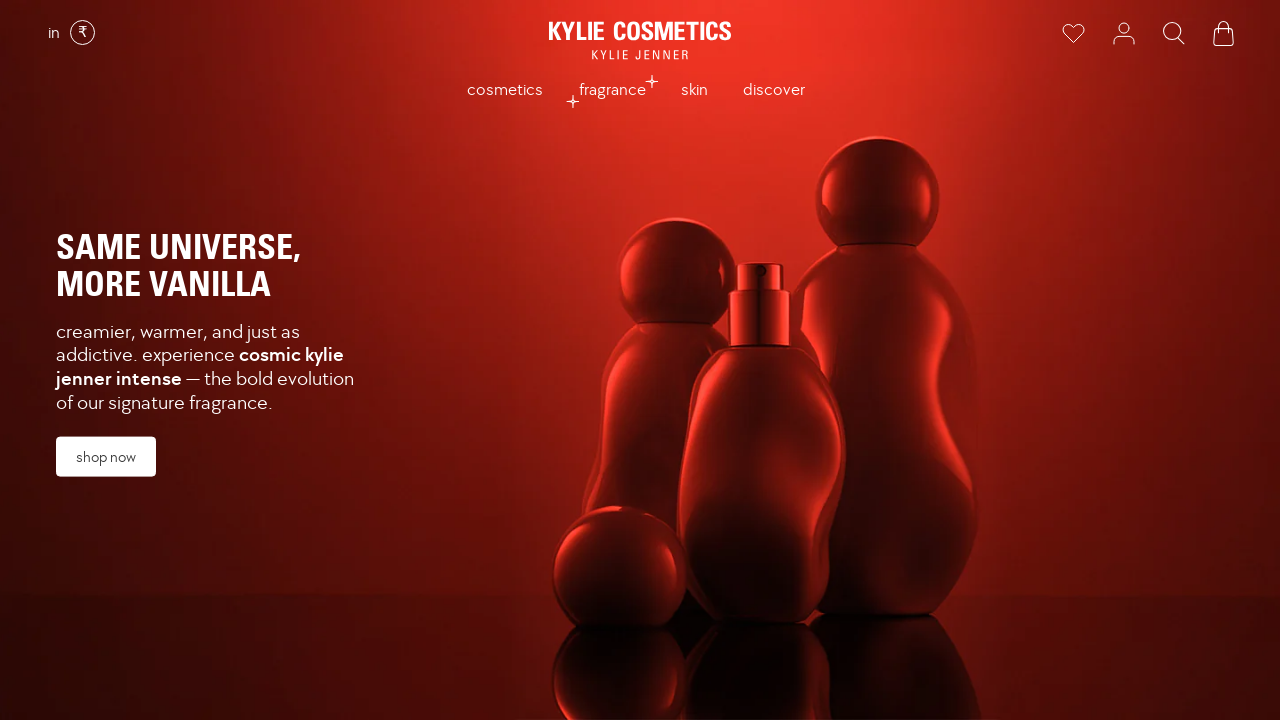

Navigated to wishlist page at https://kyliecosmetics.com/en-in/pages/wishlist
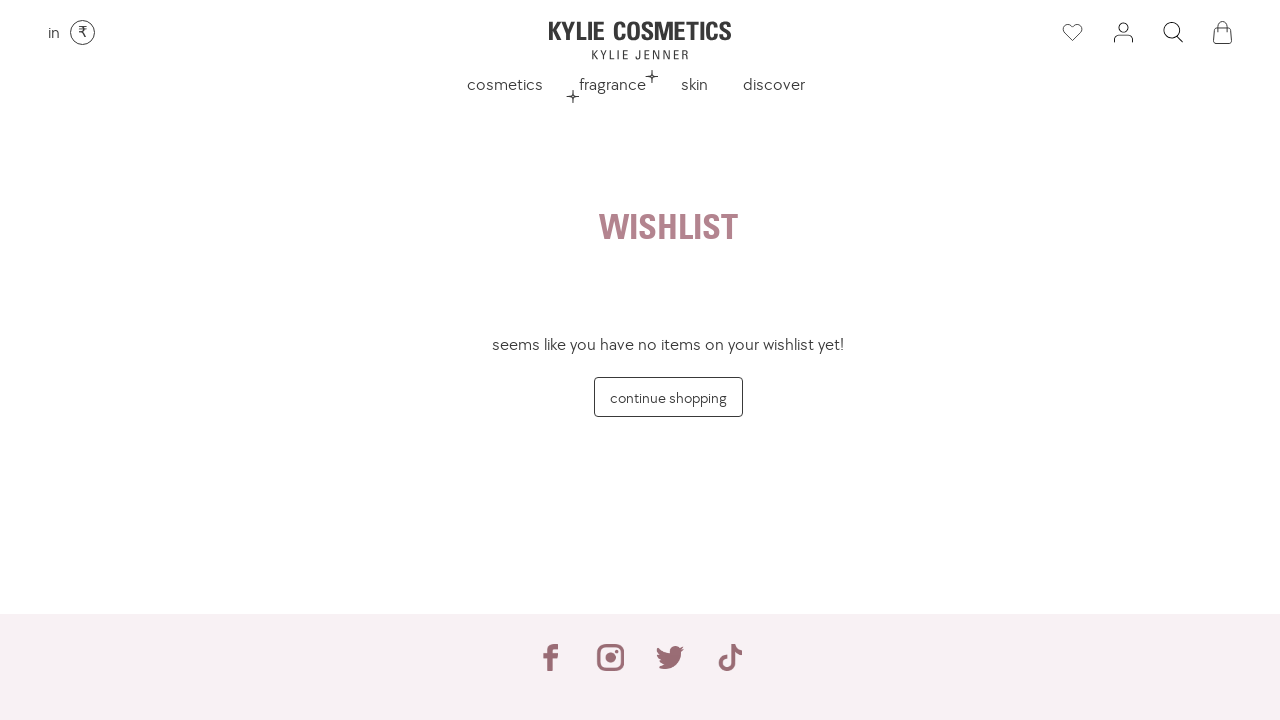

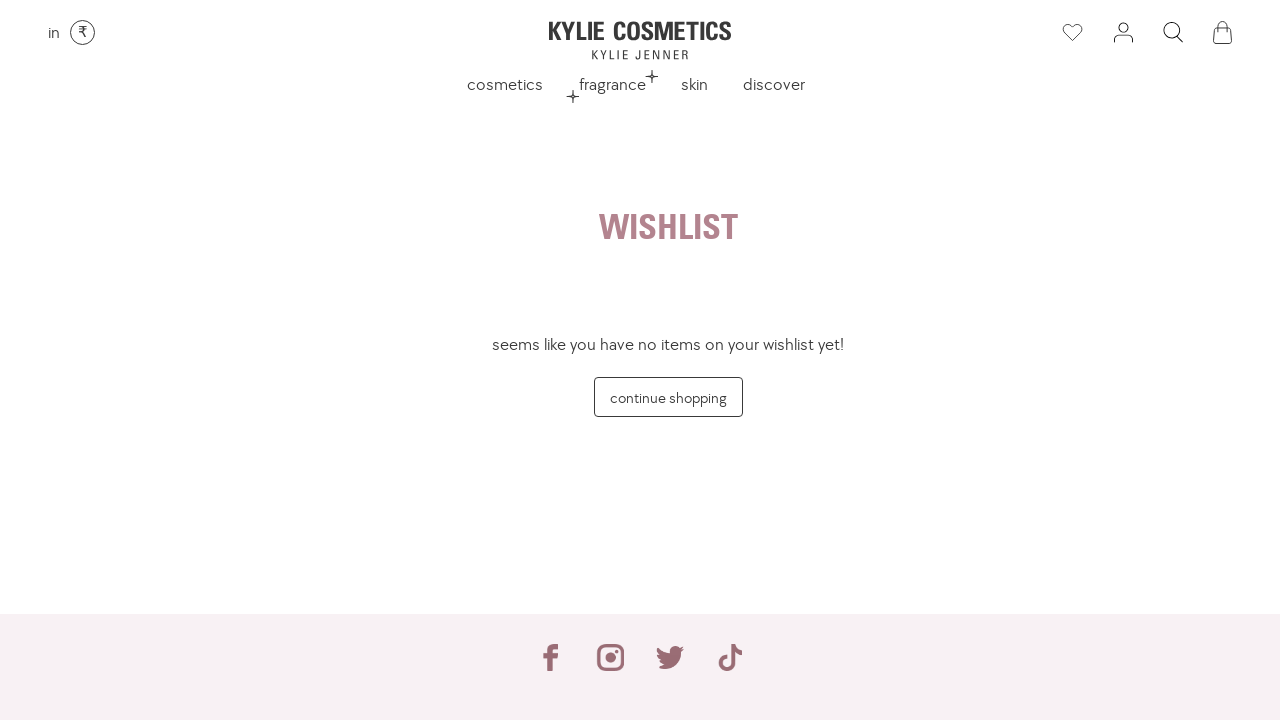